Tests dynamic controls by clicking remove button to make an element disappear, verifying the message, then clicking add button to make it reappear and verifying the message again

Starting URL: https://the-internet.herokuapp.com/dynamic_controls

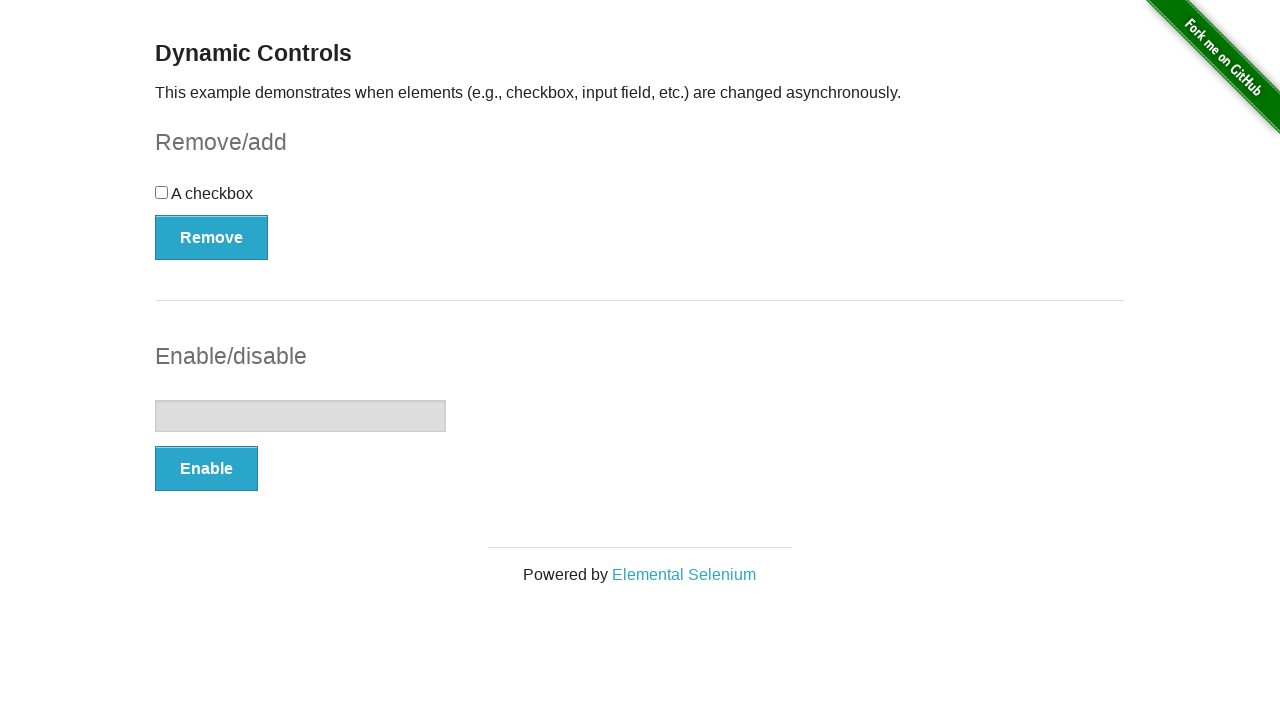

Clicked remove button to make element disappear at (212, 237) on xpath=//button[@type='button']
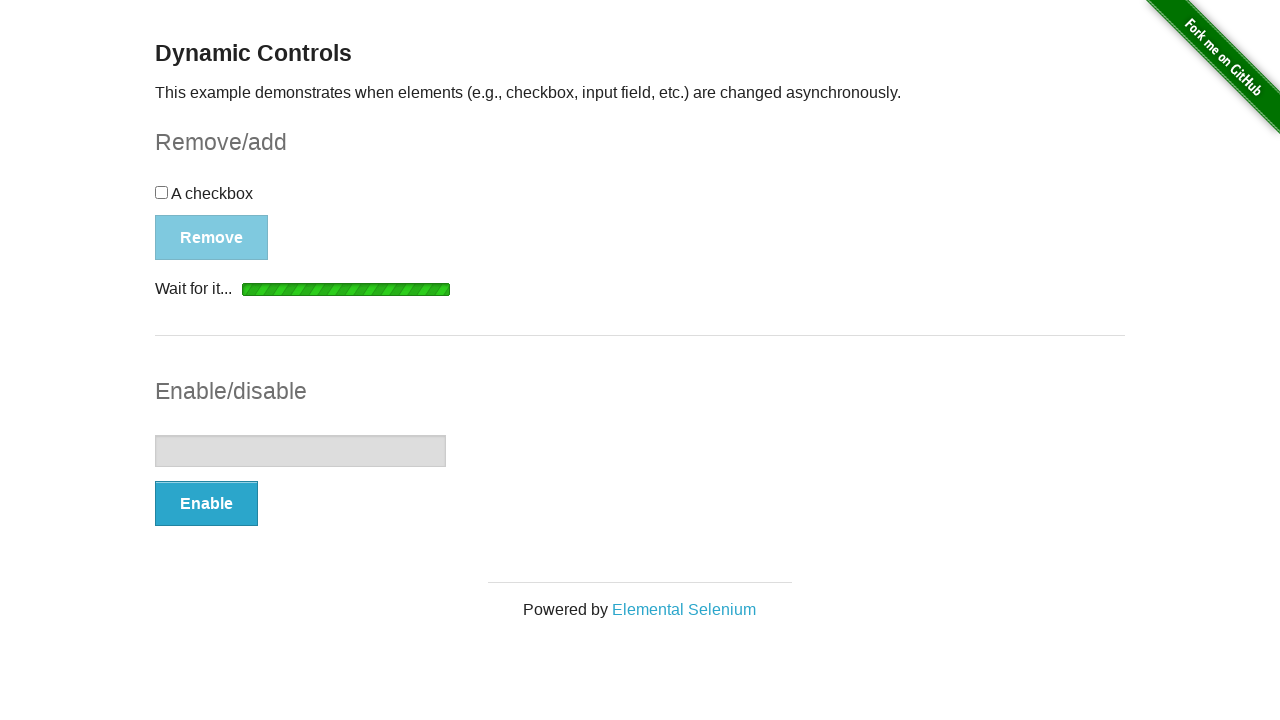

Waited for message element to appear
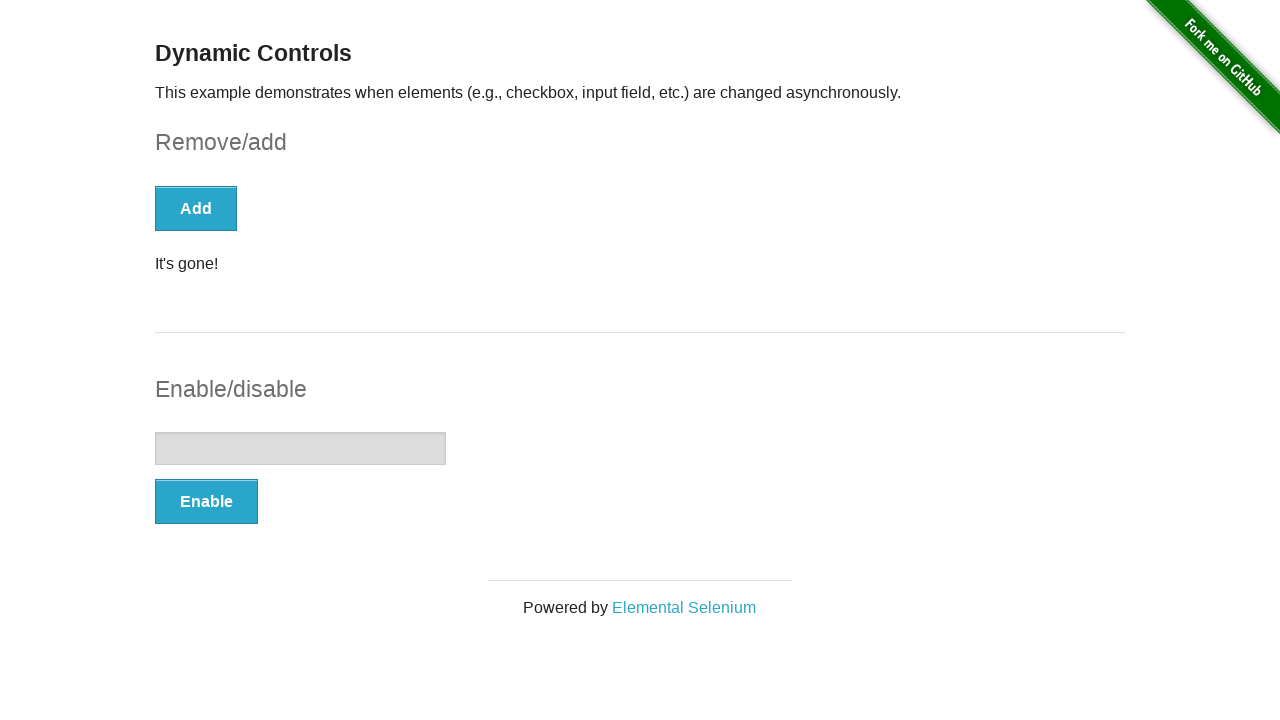

Verified 'It's gone!' message is displayed
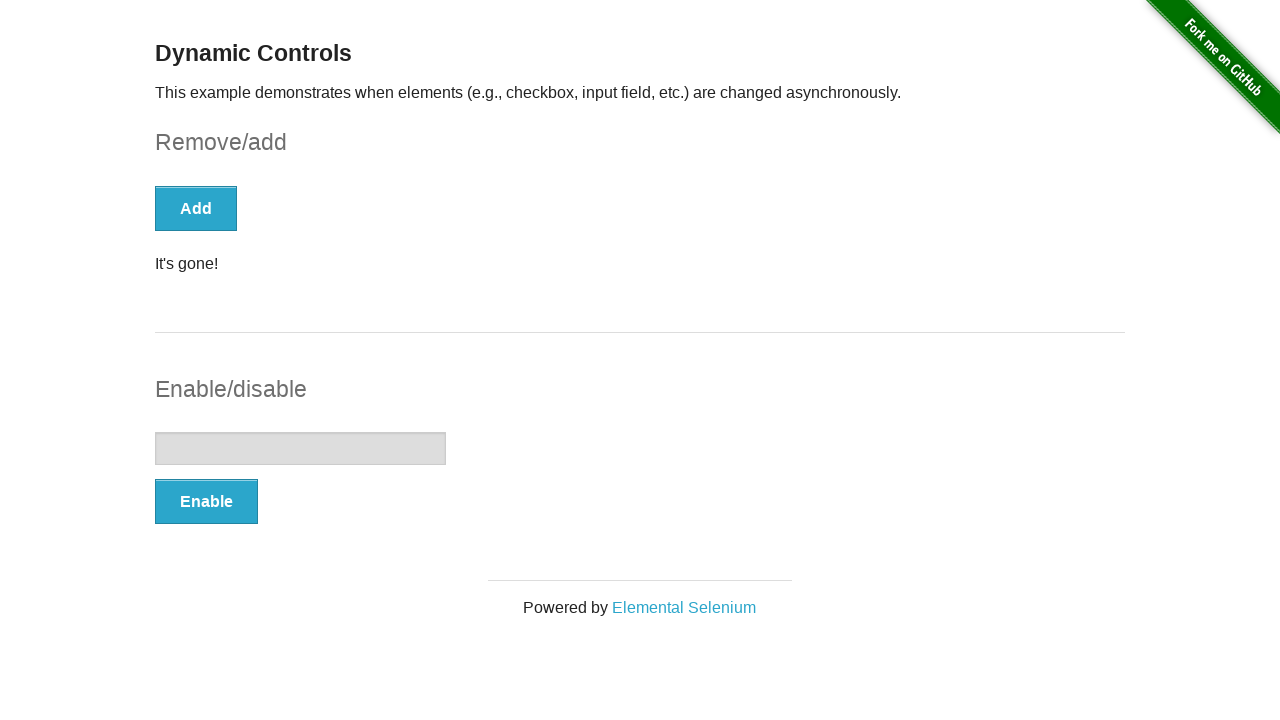

Clicked add button to make element reappear at (196, 208) on (//button[@type='button'])[1]
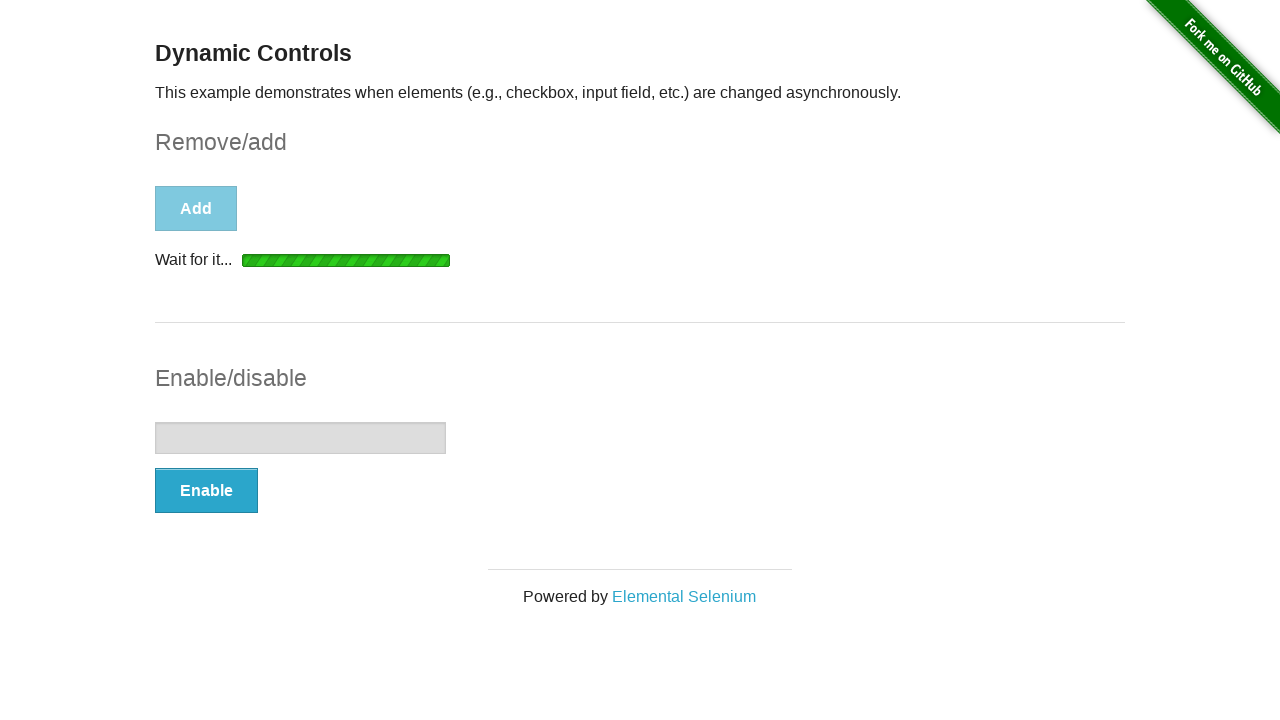

Waited for message element to appear again
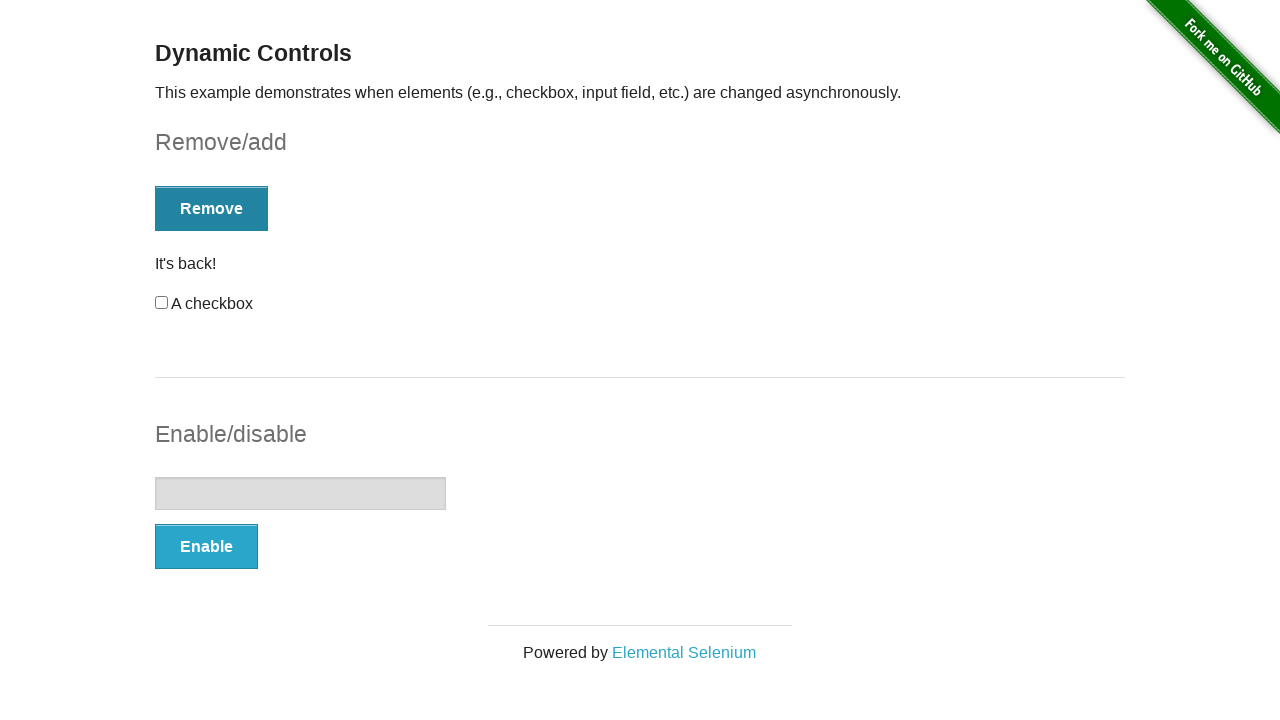

Verified 'It's back!' message is displayed
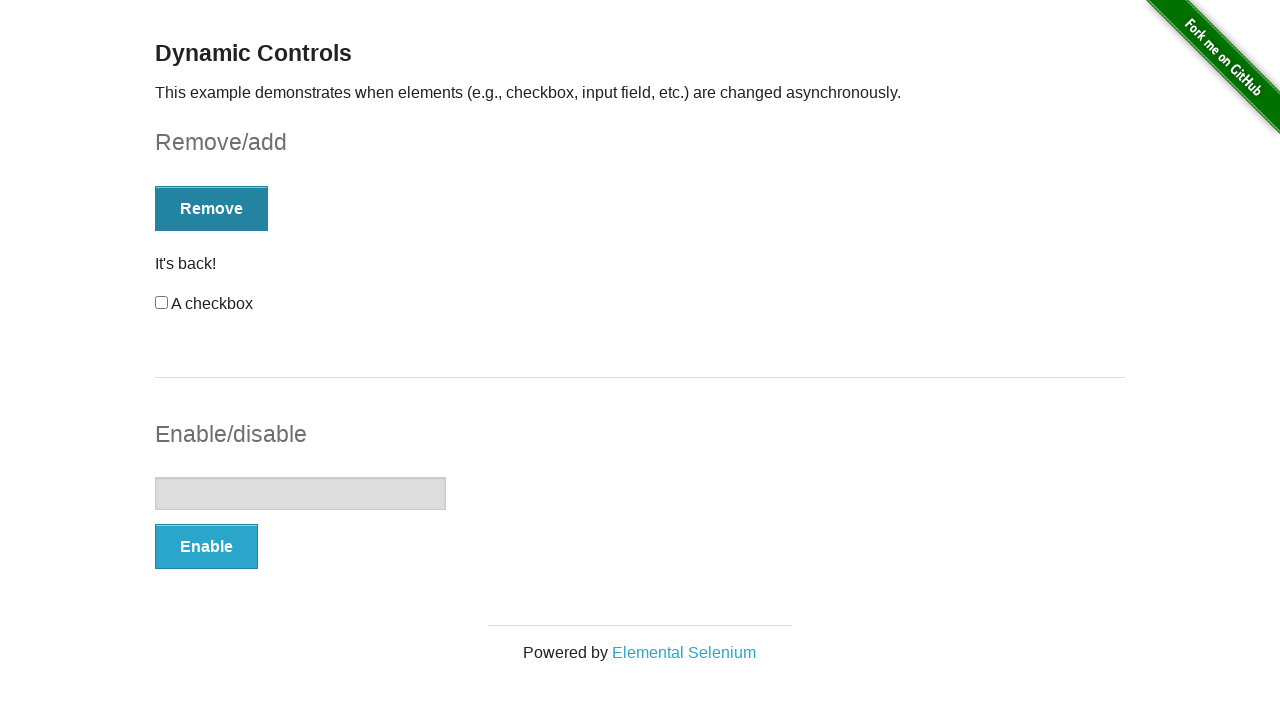

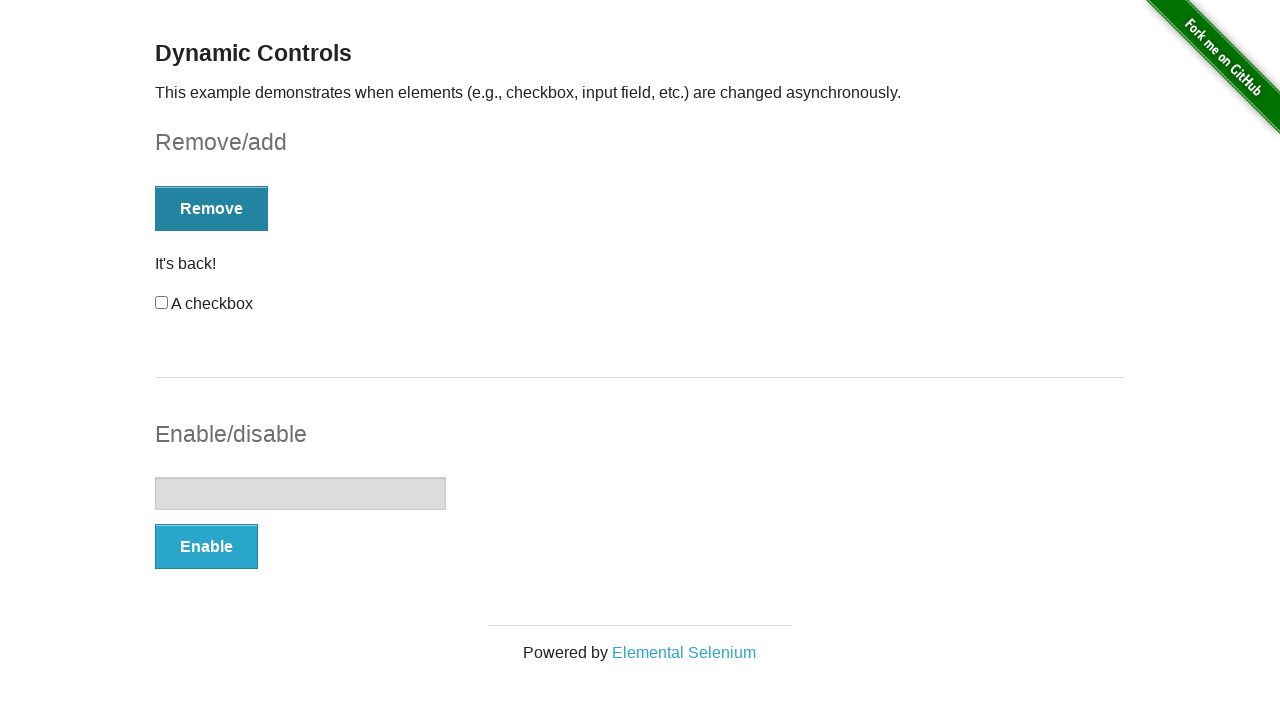